Tests a practice registration form by filling out all fields including name, email, gender, phone number, date of birth, subjects, hobbies, address, state and city, then submits and verifies the submitted data appears correctly in a confirmation modal.

Starting URL: https://demoqa.com/automation-practice-form

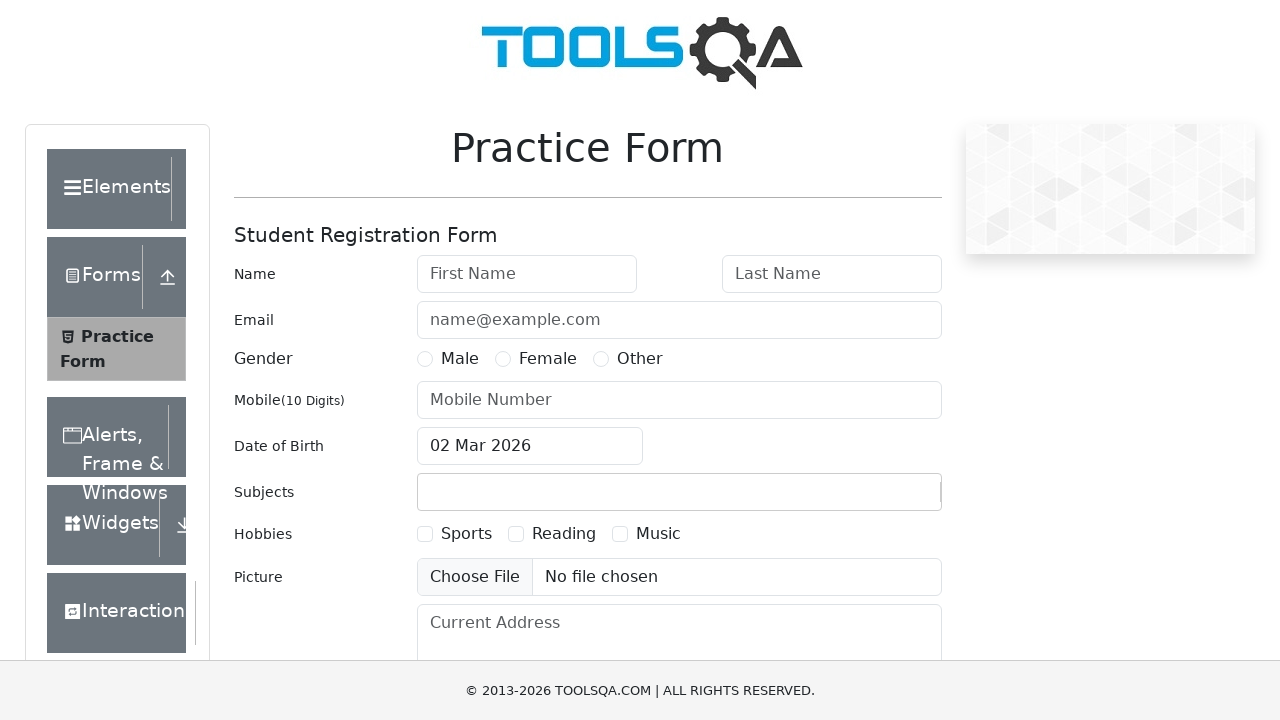

Filled first name field with 'Alex' on #firstName
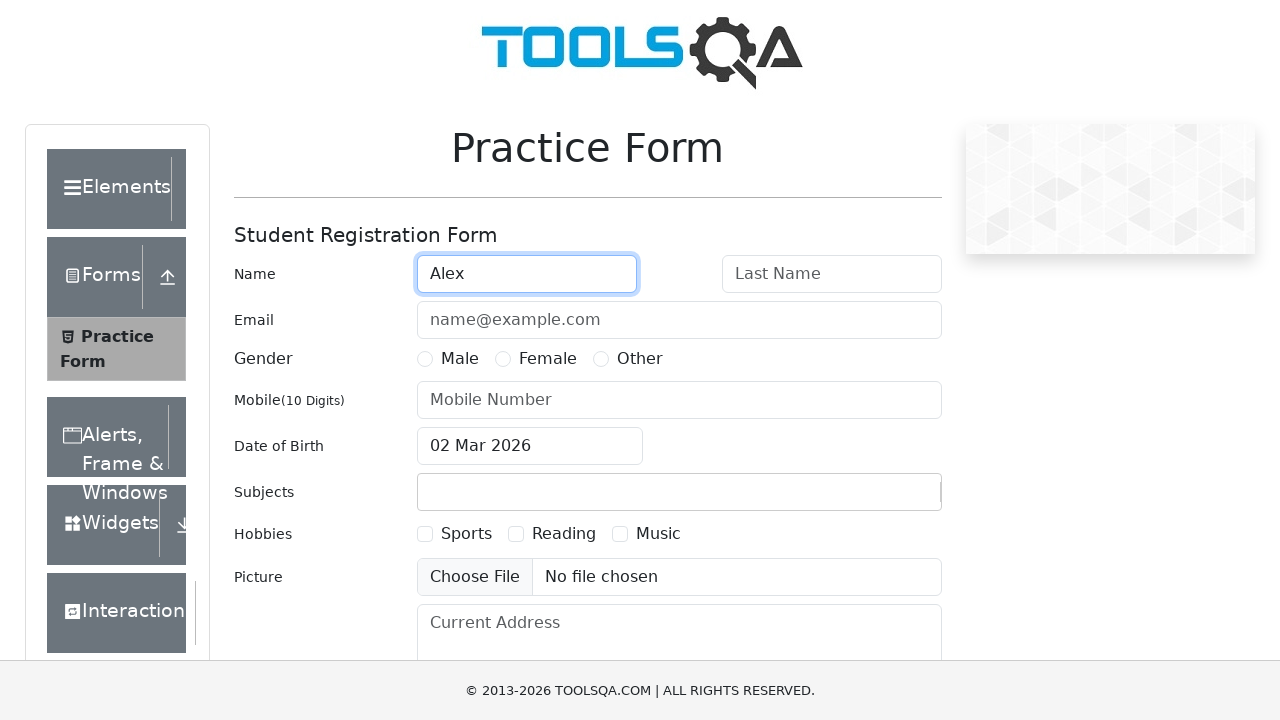

Filled last name field with 'Egorov' on #lastName
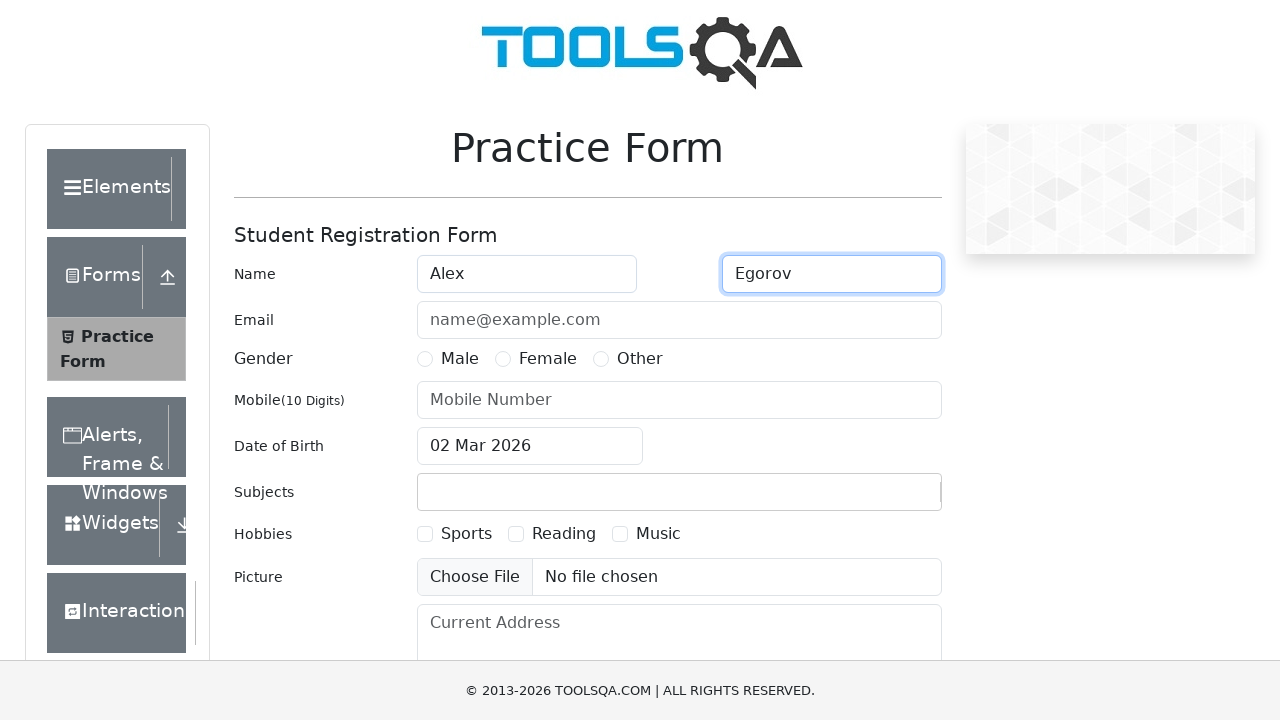

Filled email field with 'alex@egorov.com' on #userEmail
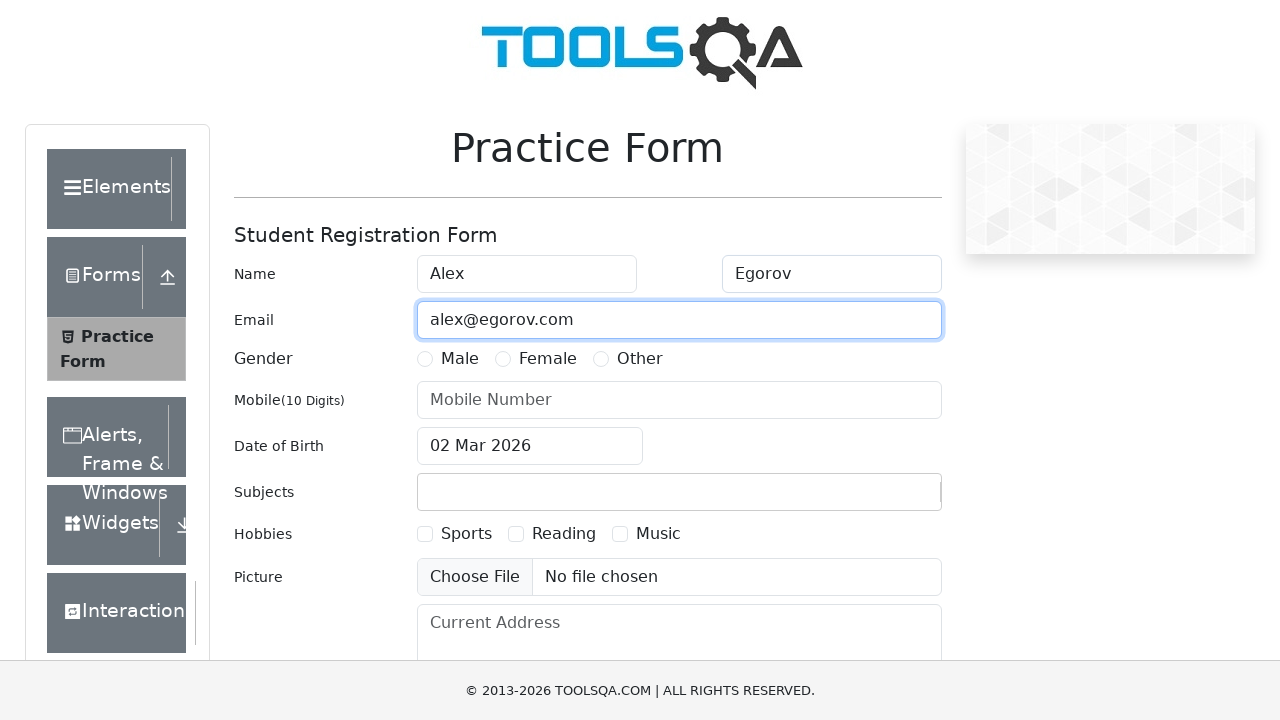

Selected gender 'Other' at (640, 359) on #genterWrapper >> text=Other
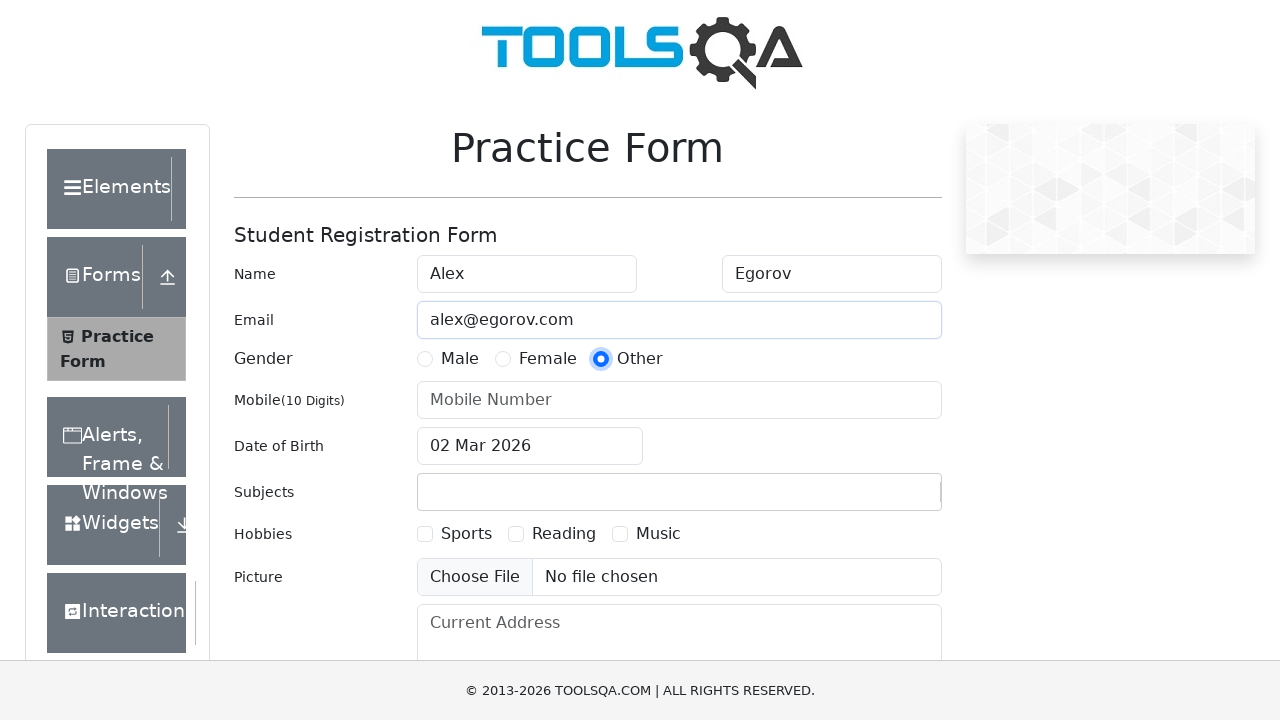

Filled phone number field with '89227751265' on #userNumber
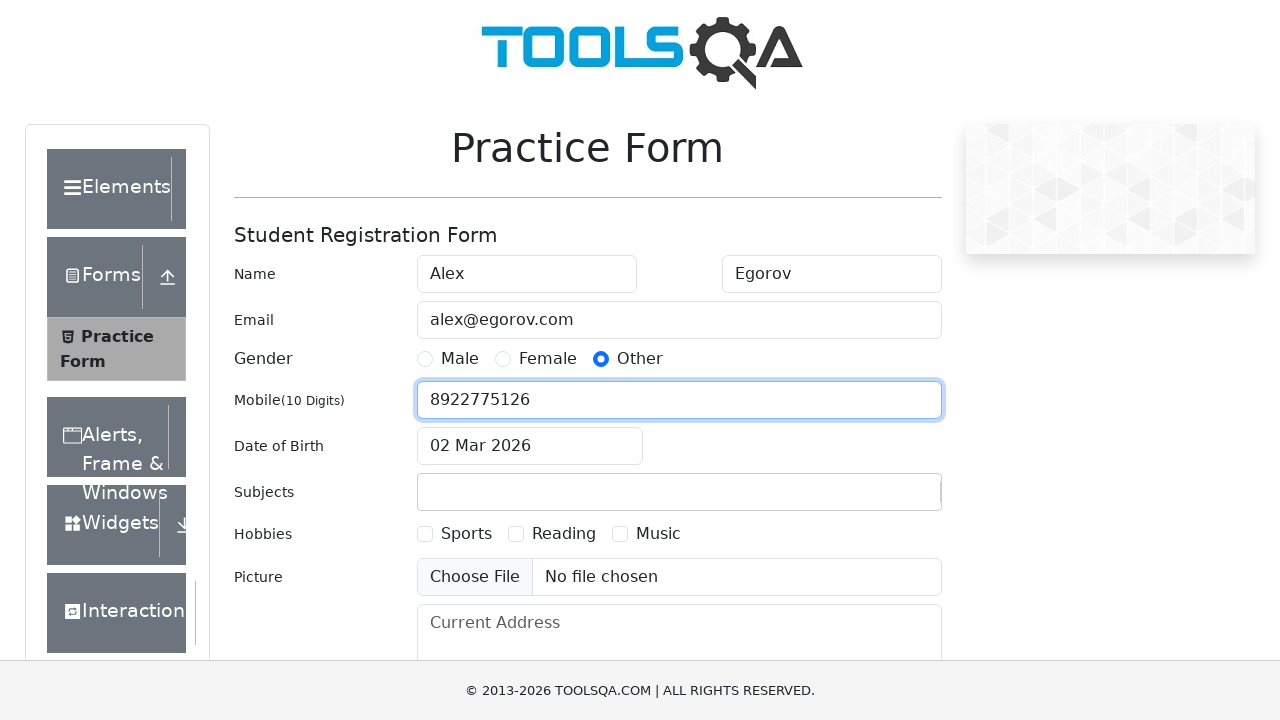

Opened date of birth picker at (530, 446) on #dateOfBirthInput
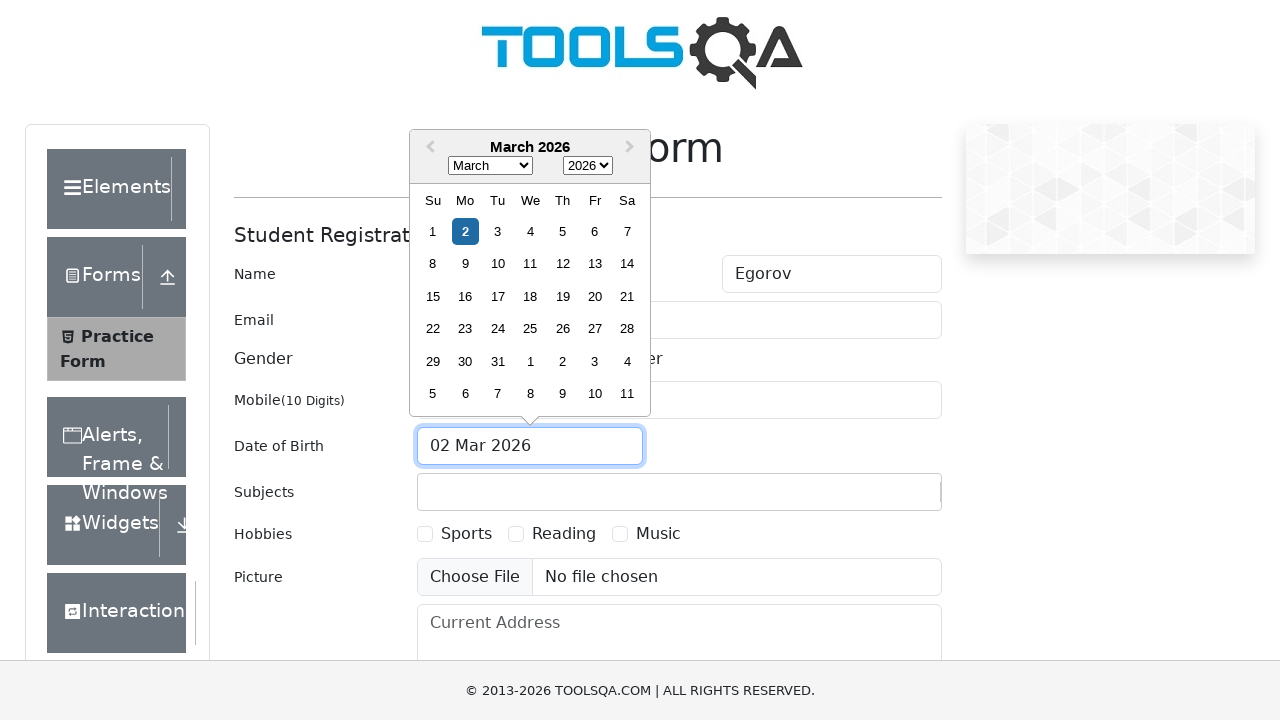

Selected month 'January' on .react-datepicker__month-select
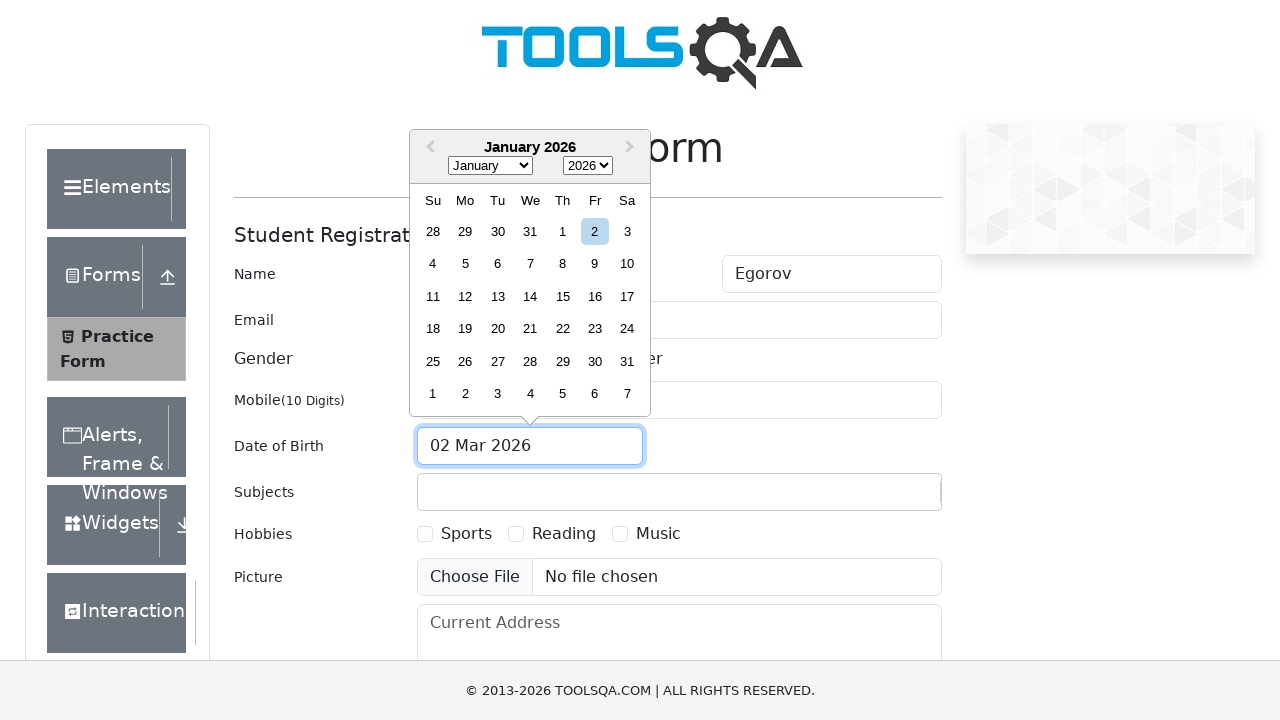

Selected year '1990' on .react-datepicker__year-select
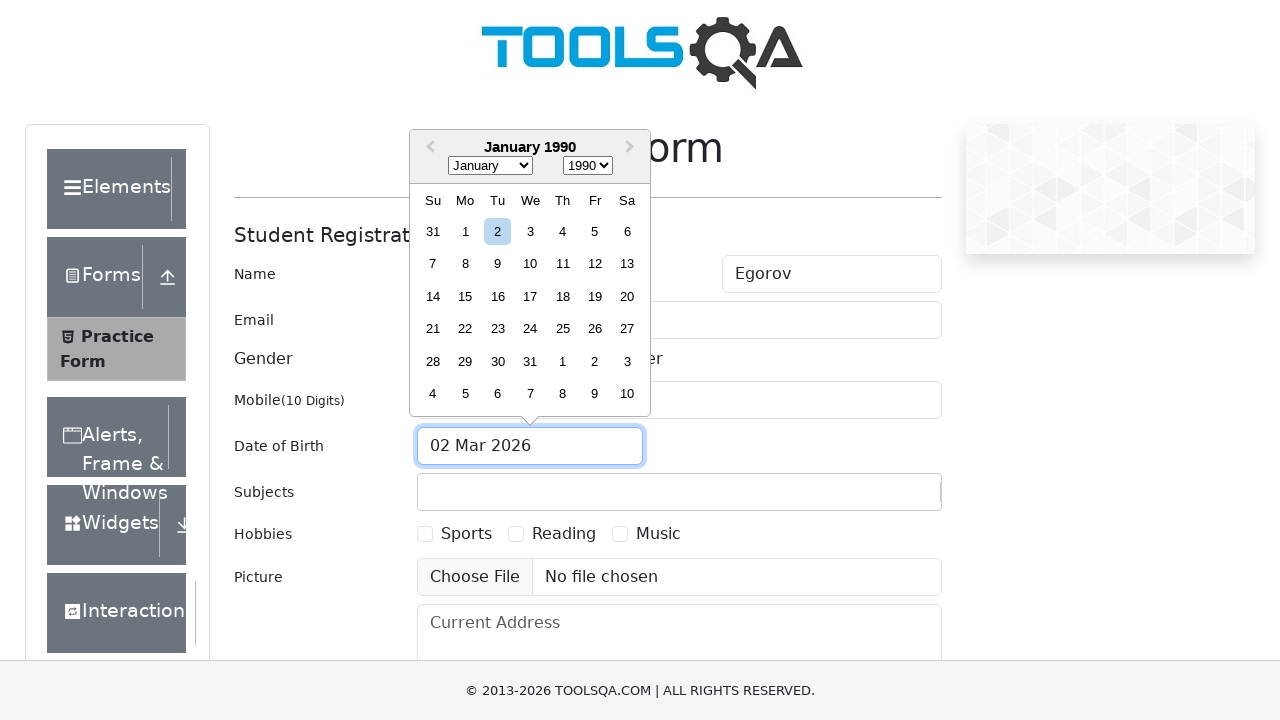

Selected day '20' from date picker at (627, 296) on .react-datepicker__day--020:not(.react-datepicker__day--outside-month)
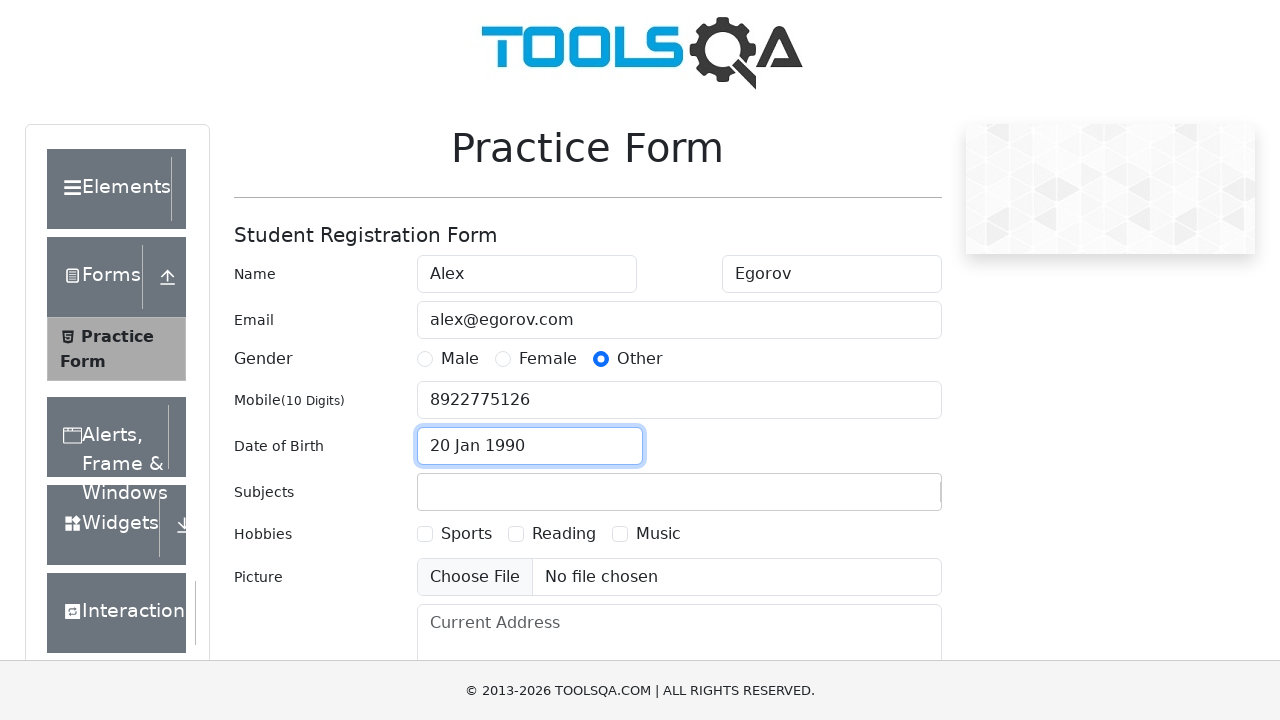

Filled subjects field with 'Math' on #subjectsInput
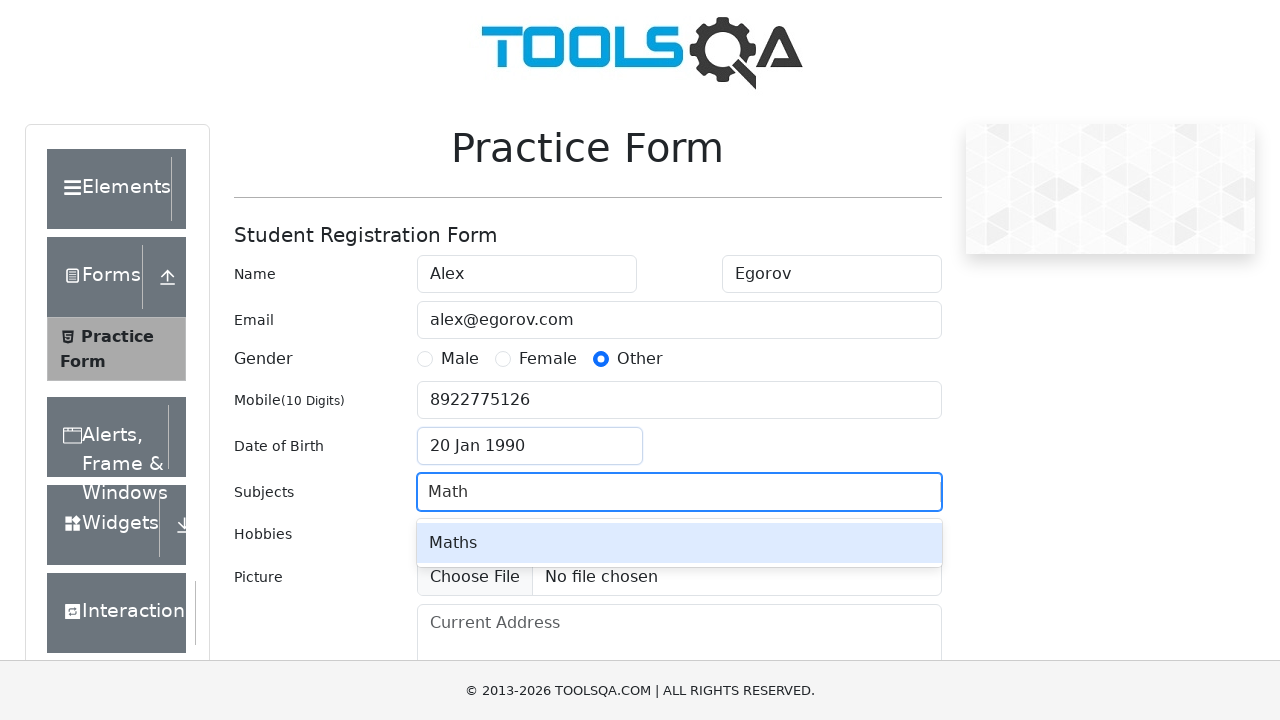

Pressed Enter to confirm subject 'Math' on #subjectsInput
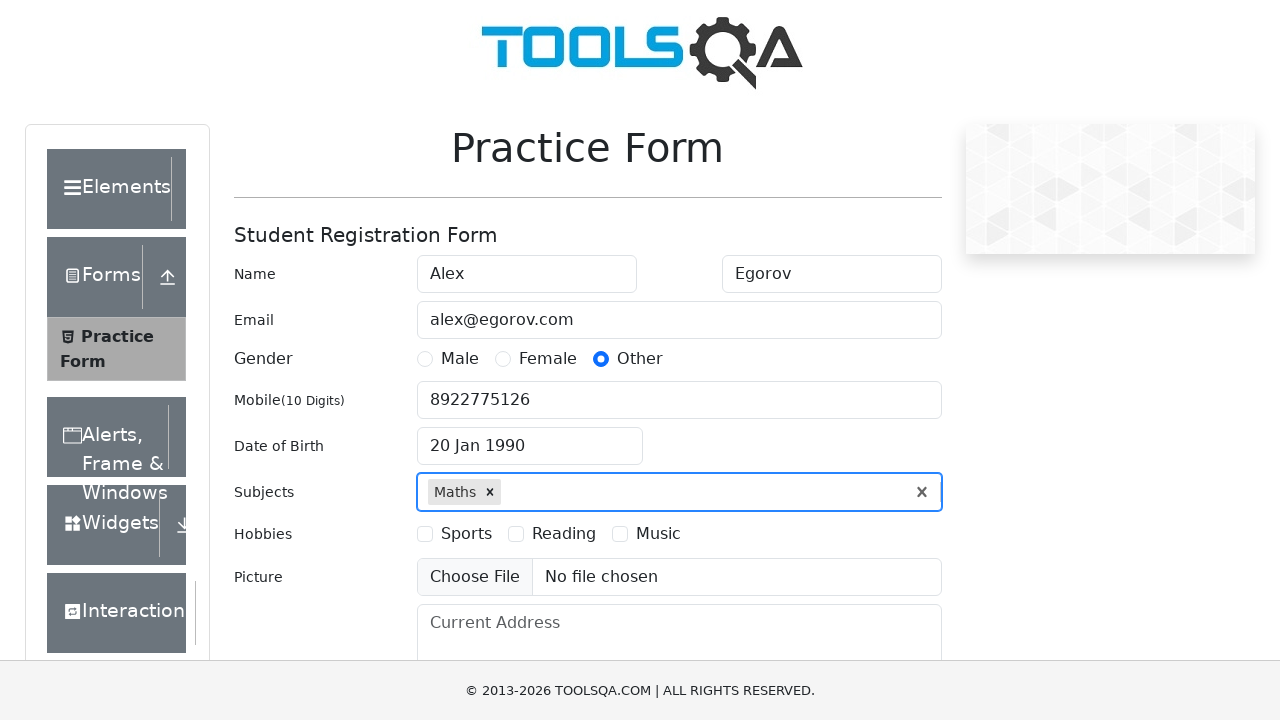

Selected hobby 'Sports' at (466, 534) on #hobbiesWrapper >> text=Sports
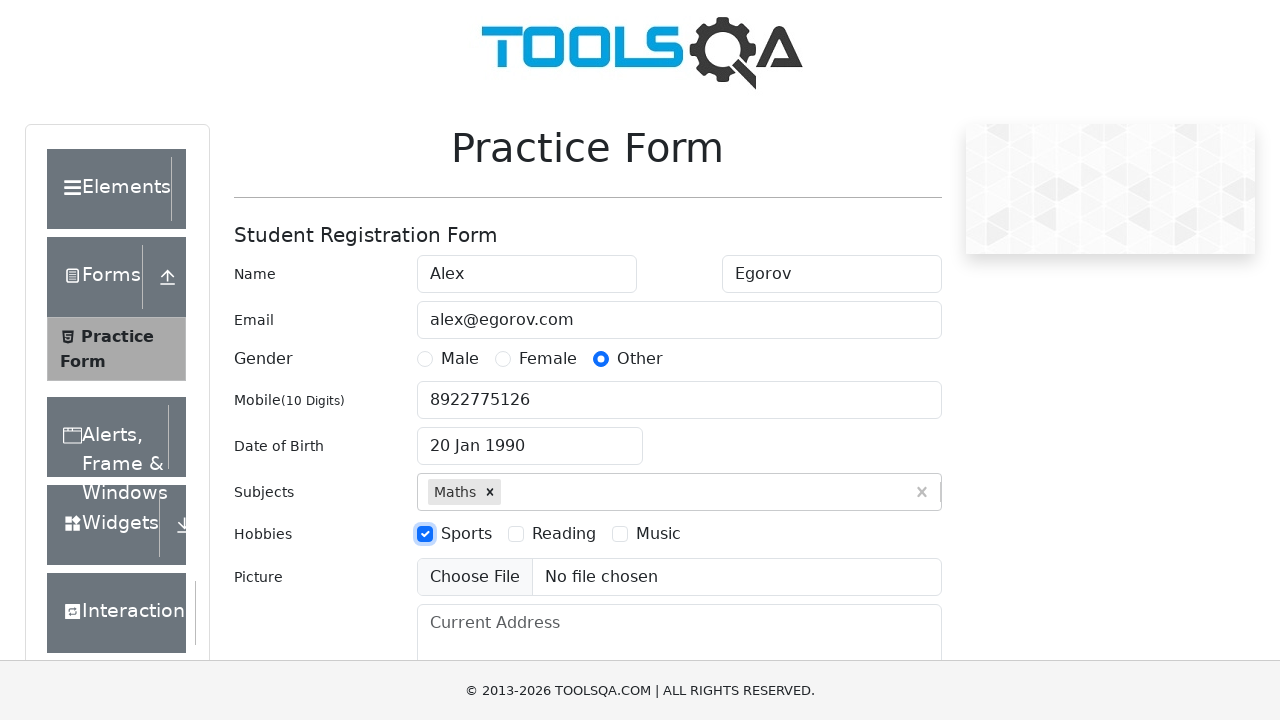

Filled current address field with 'Some street 1' on #currentAddress
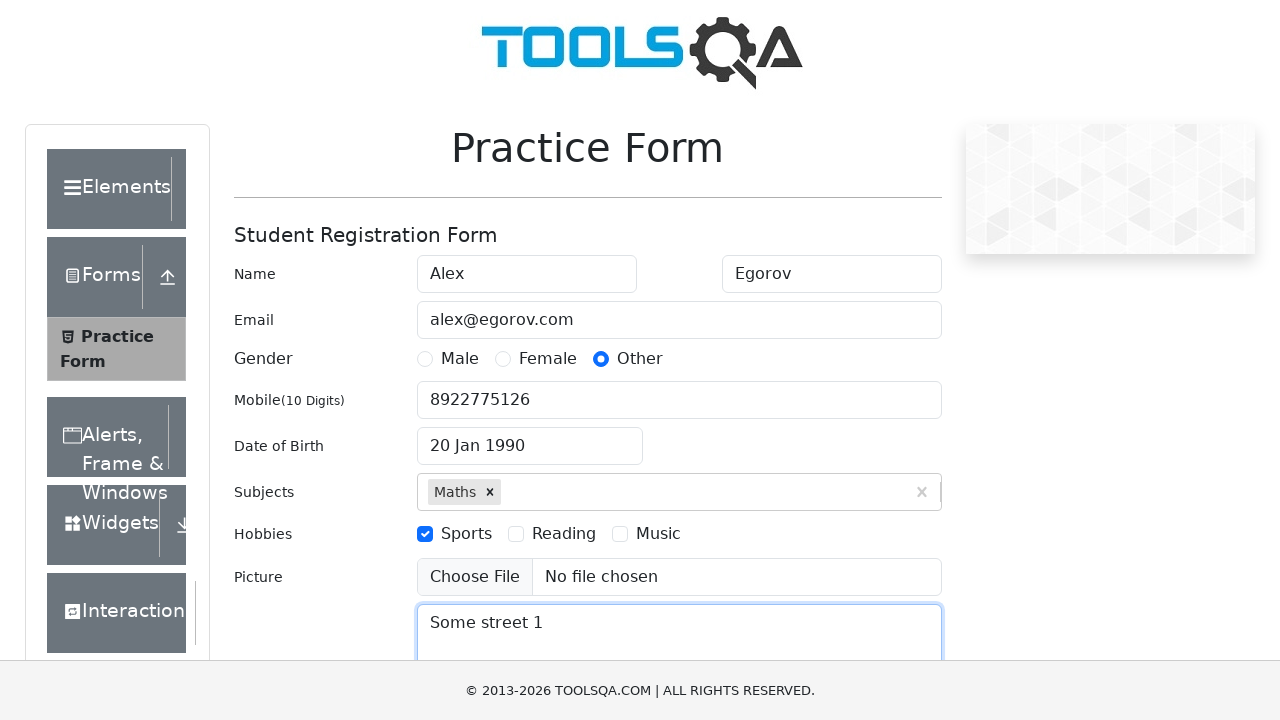

Filled state input with 'NCR' on #react-select-3-input
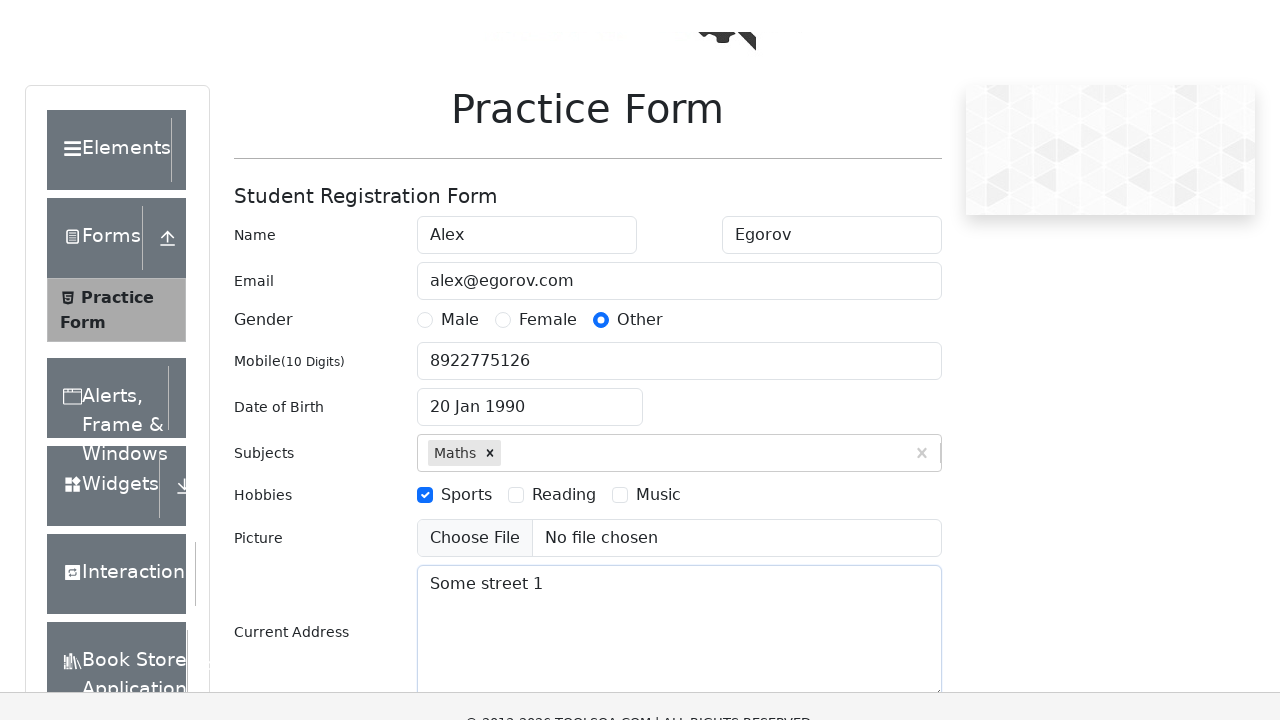

Pressed Enter to confirm state 'NCR' on #react-select-3-input
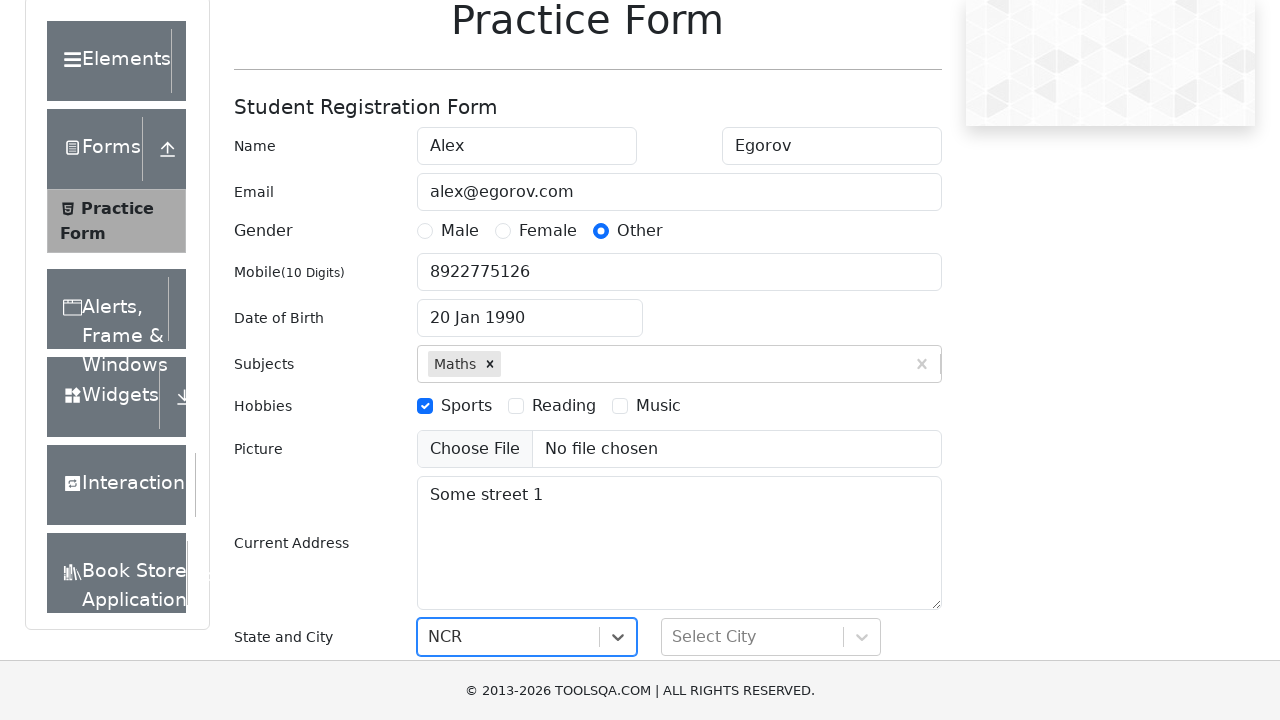

Filled city input with 'Noida' on #react-select-4-input
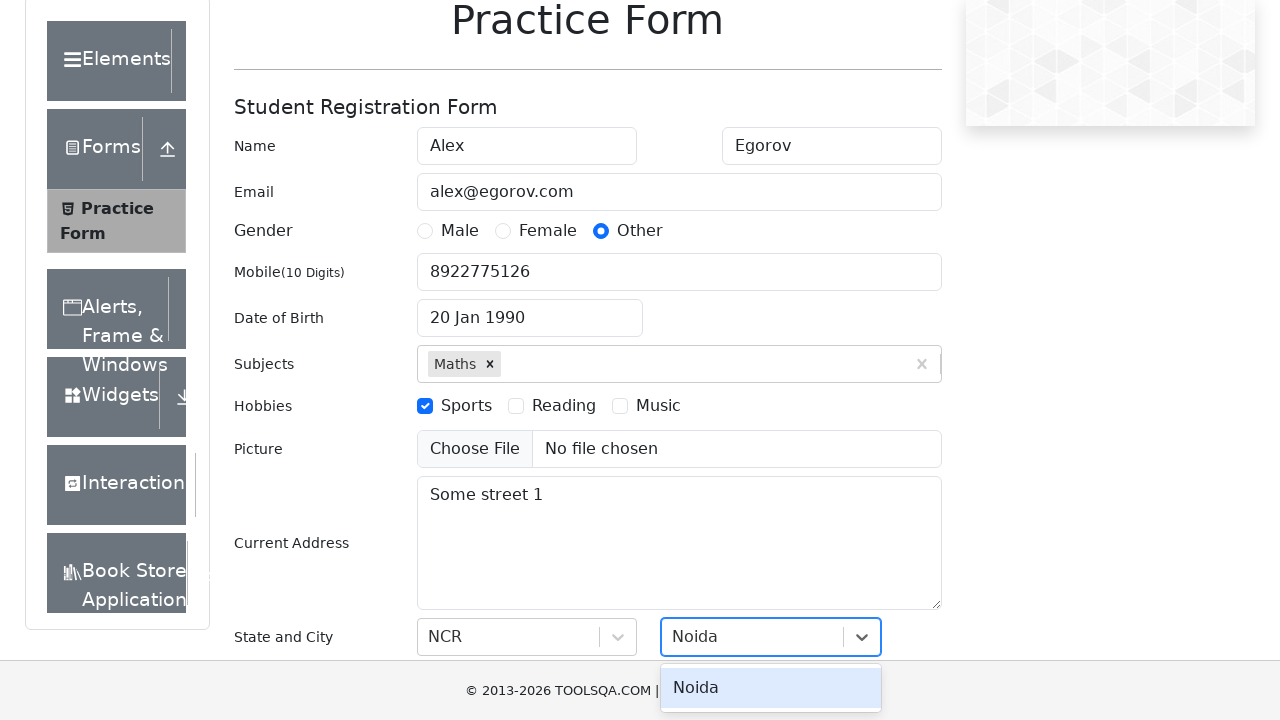

Pressed Enter to confirm city 'Noida' on #react-select-4-input
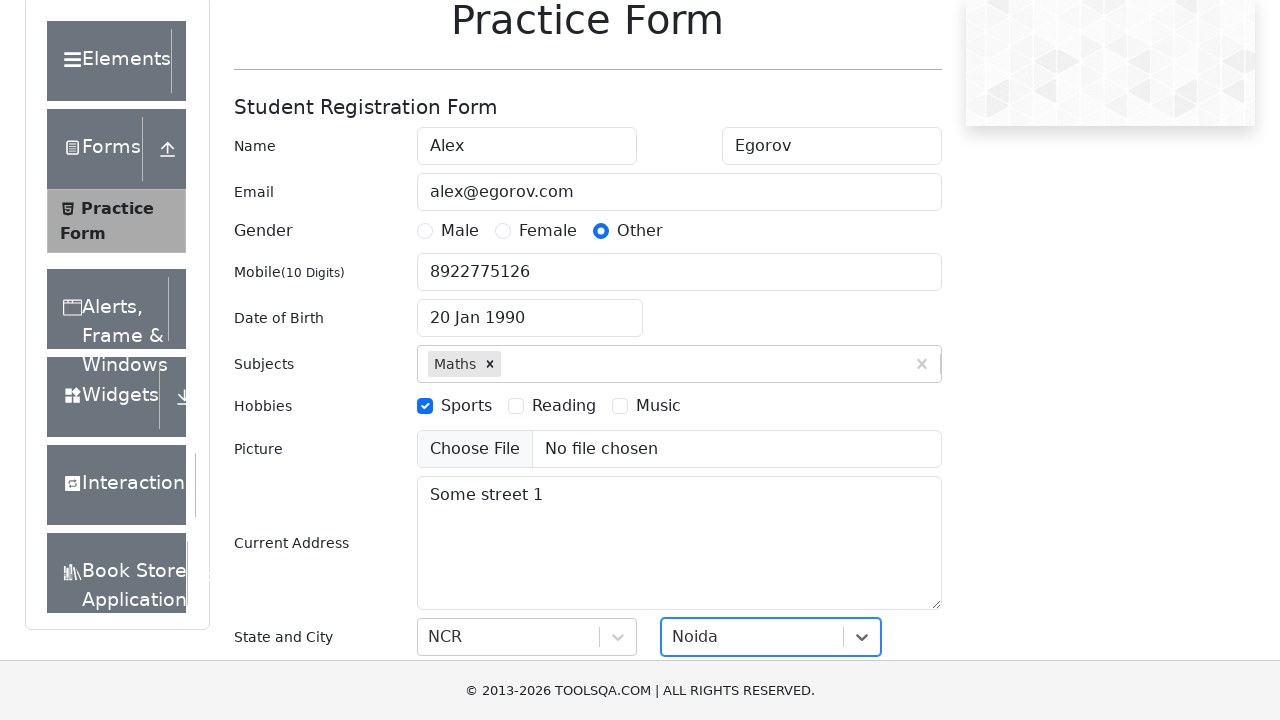

Clicked submit button to submit the registration form at (885, 499) on #submit
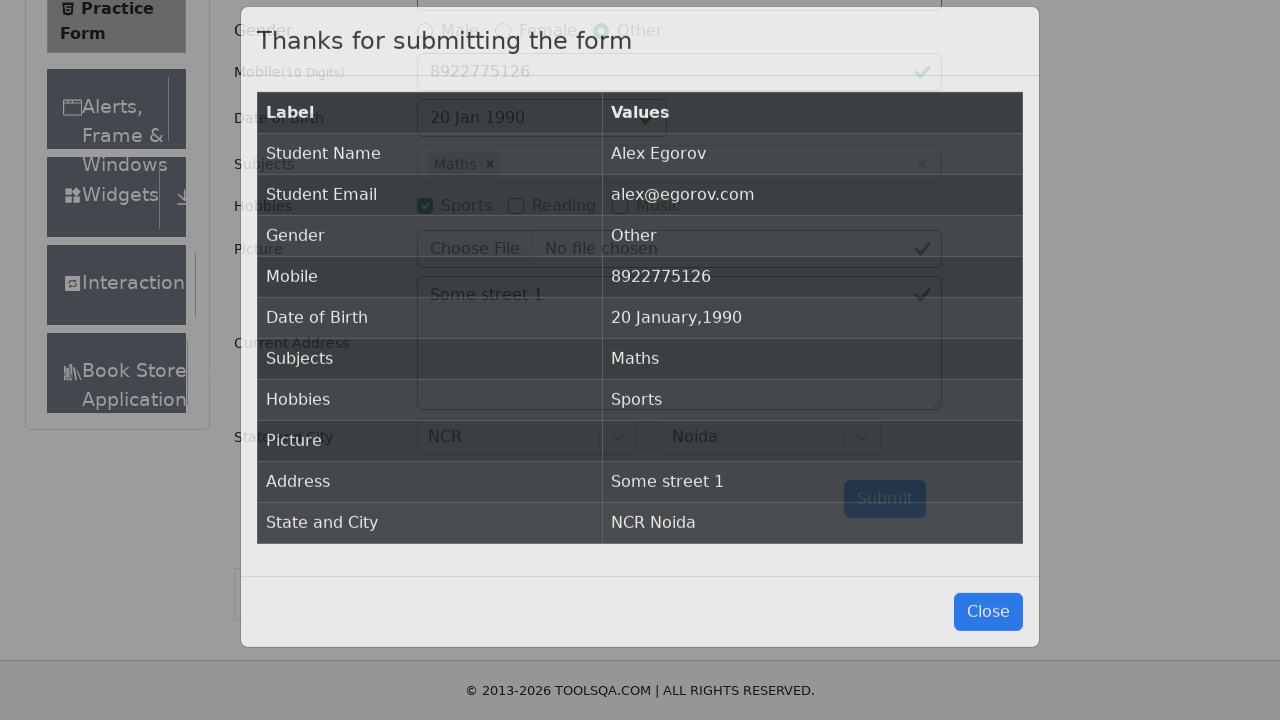

Confirmation modal appeared with submitted data table
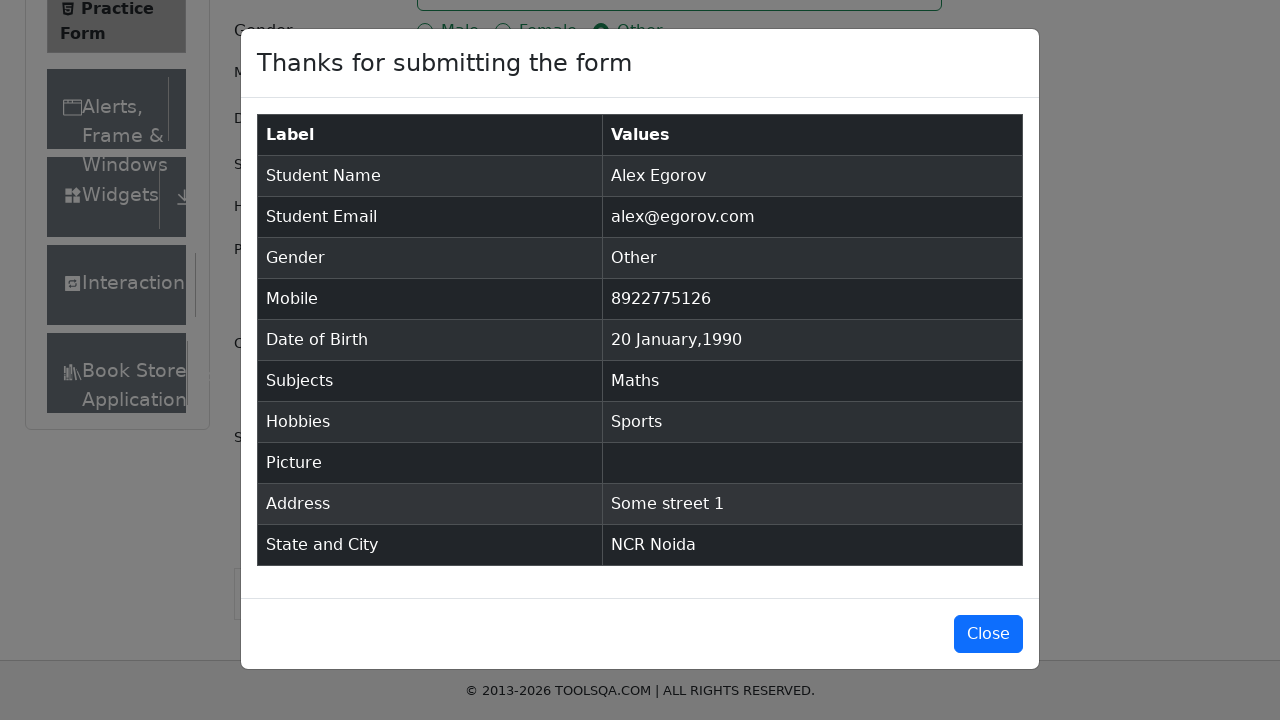

Verified submitted data appears in confirmation modal
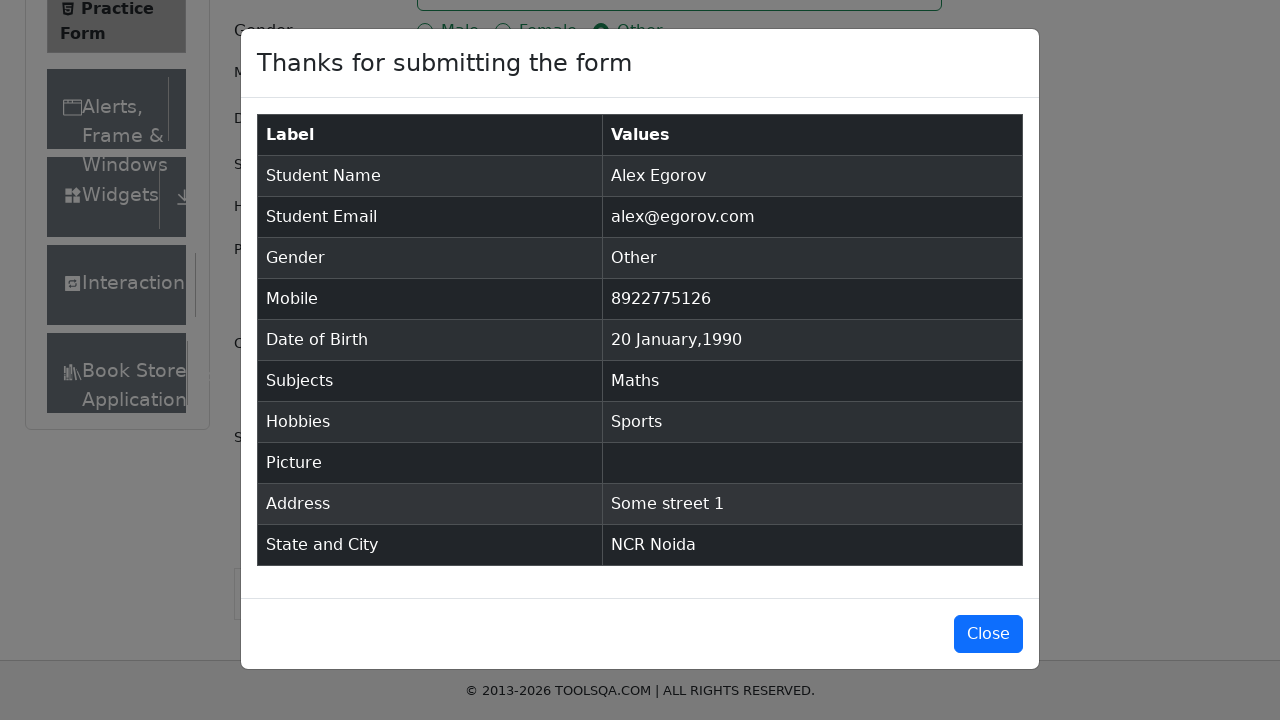

Closed the confirmation modal at (988, 634) on #closeLargeModal
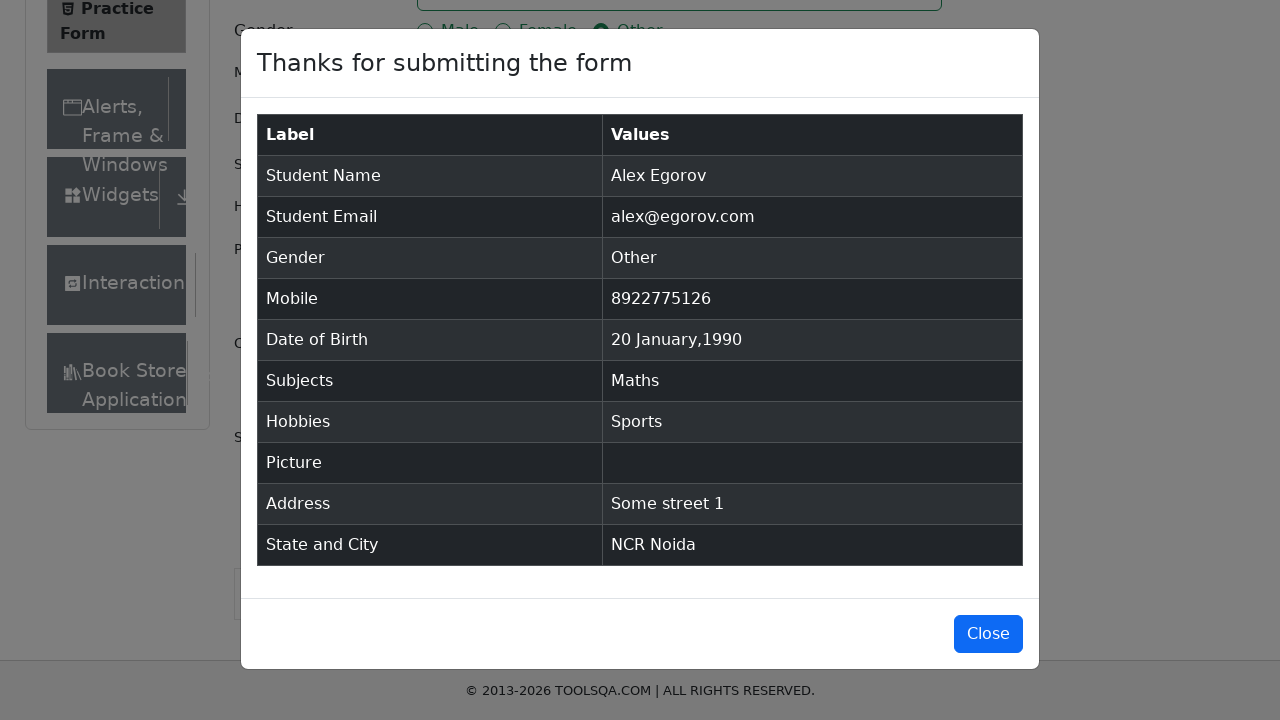

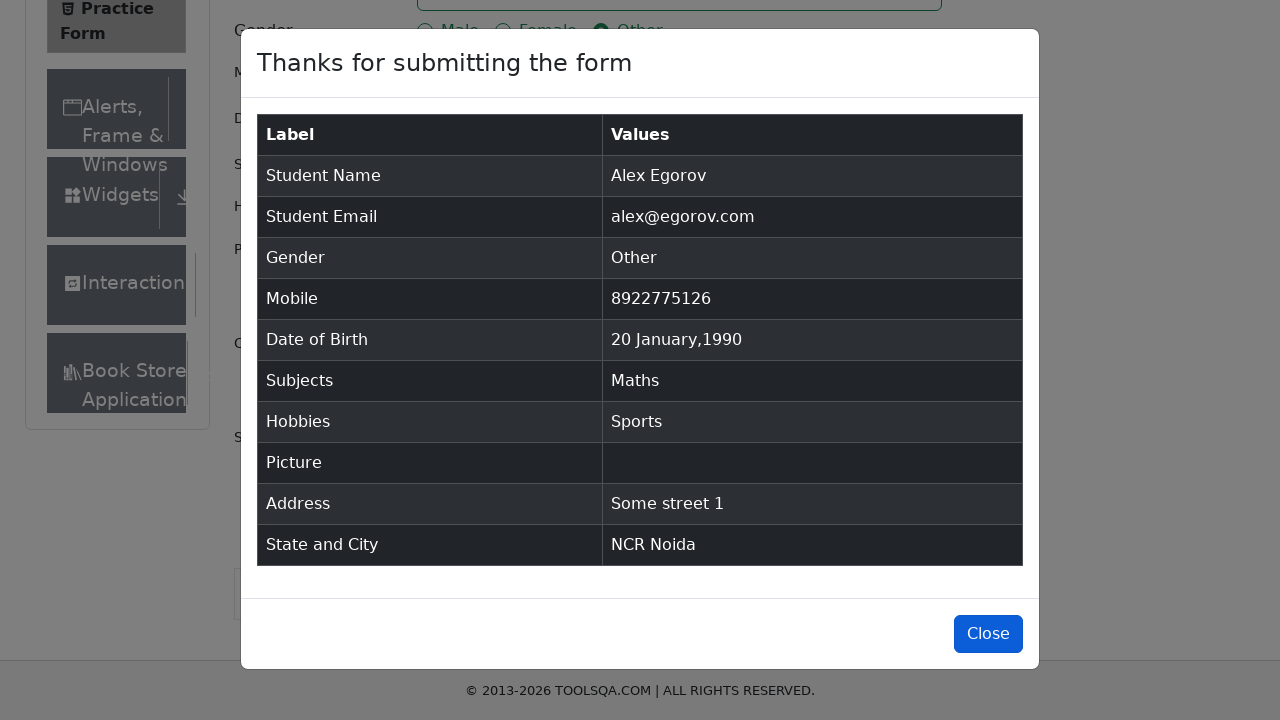